Tests iPad email simulation by navigating through Mail/Contacts/Calendars settings, selecting an account, accessing advanced settings, toggling SSL switch, and verifying the port number changes to 993.

Starting URL: http://testoutlivecontent.blob.core.windows.net/netpro2018v5-en-us/en-us/sims/typescriptv1/netpro2018v5/simstartup_webpack.html?package=netpro2018v5windowspackage&sim=ipademail_np5&dev=true&automation=true

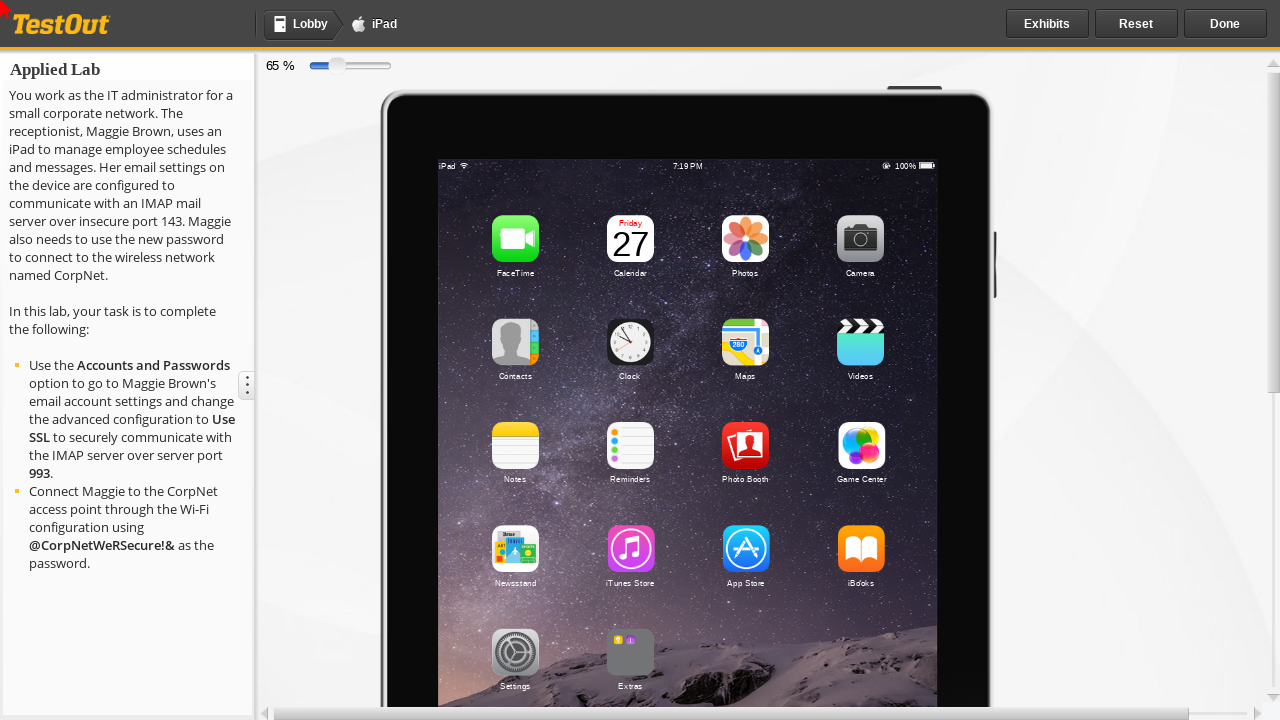

Clicked desktop icon to open settings at (515, 669) on #wpDesktop\.DesktopIcon15
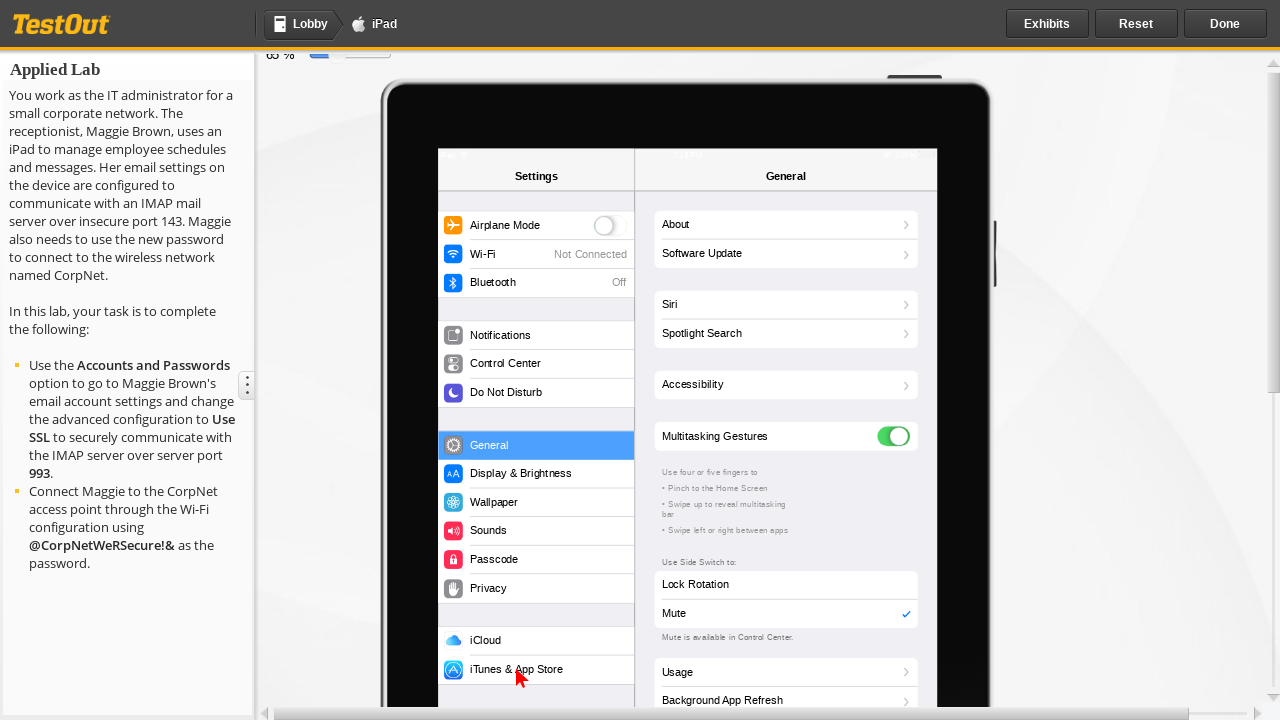

Mail, Contacts, Calendars option is visible
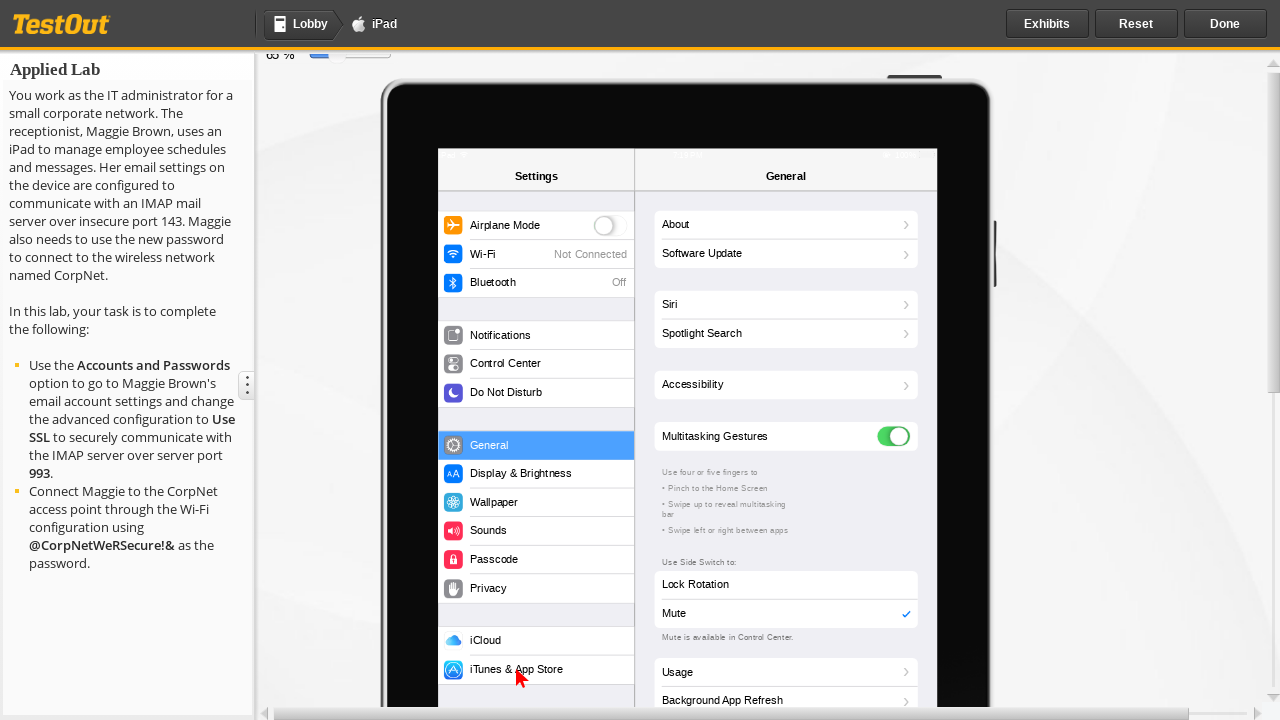

Clicked Mail, Contacts, Calendars option at (536, 705) on #siMailContactsCalendars
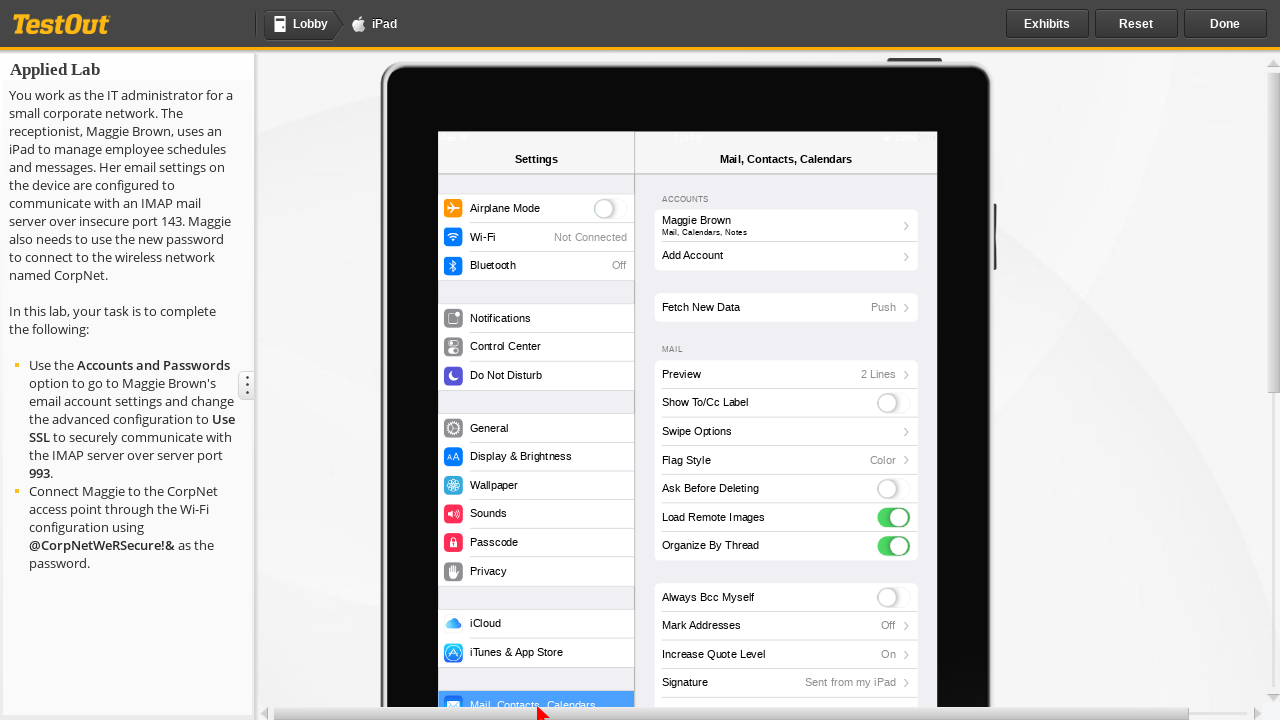

Maggie Brown account is visible
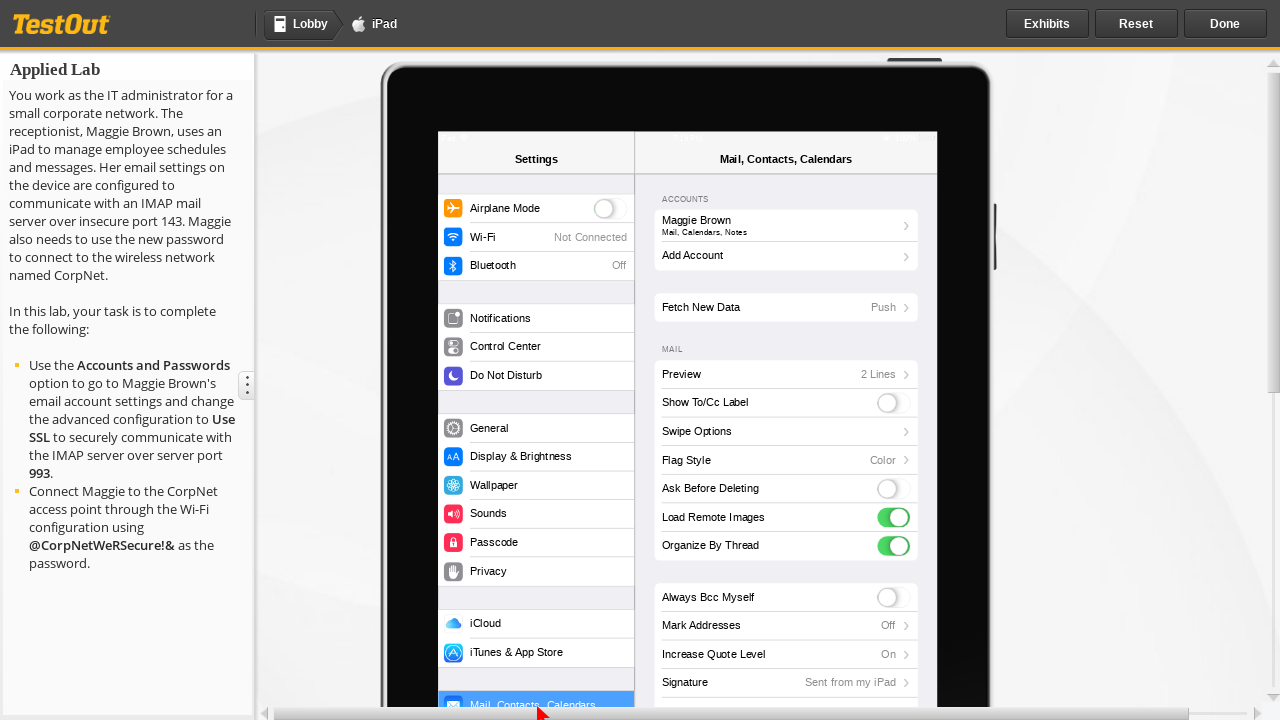

Clicked on Maggie Brown account at (777, 220) on xpath=//*[text()='Maggie Brown']
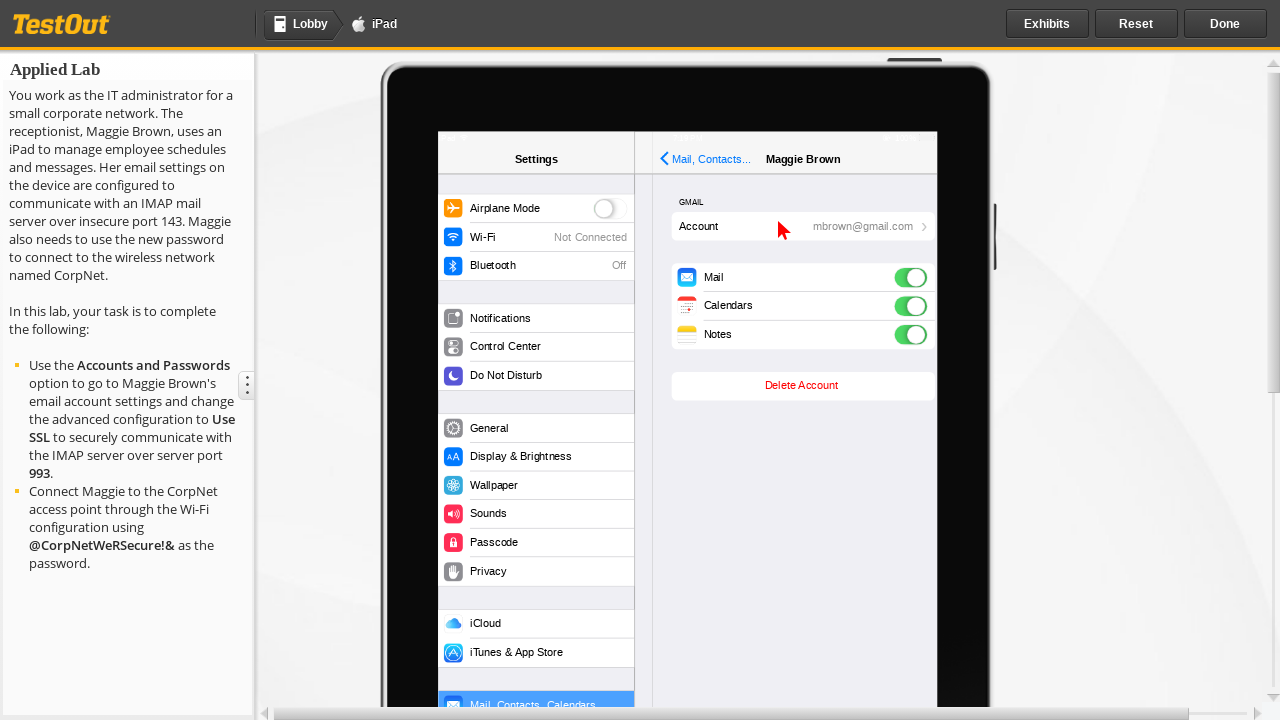

Account option is visible
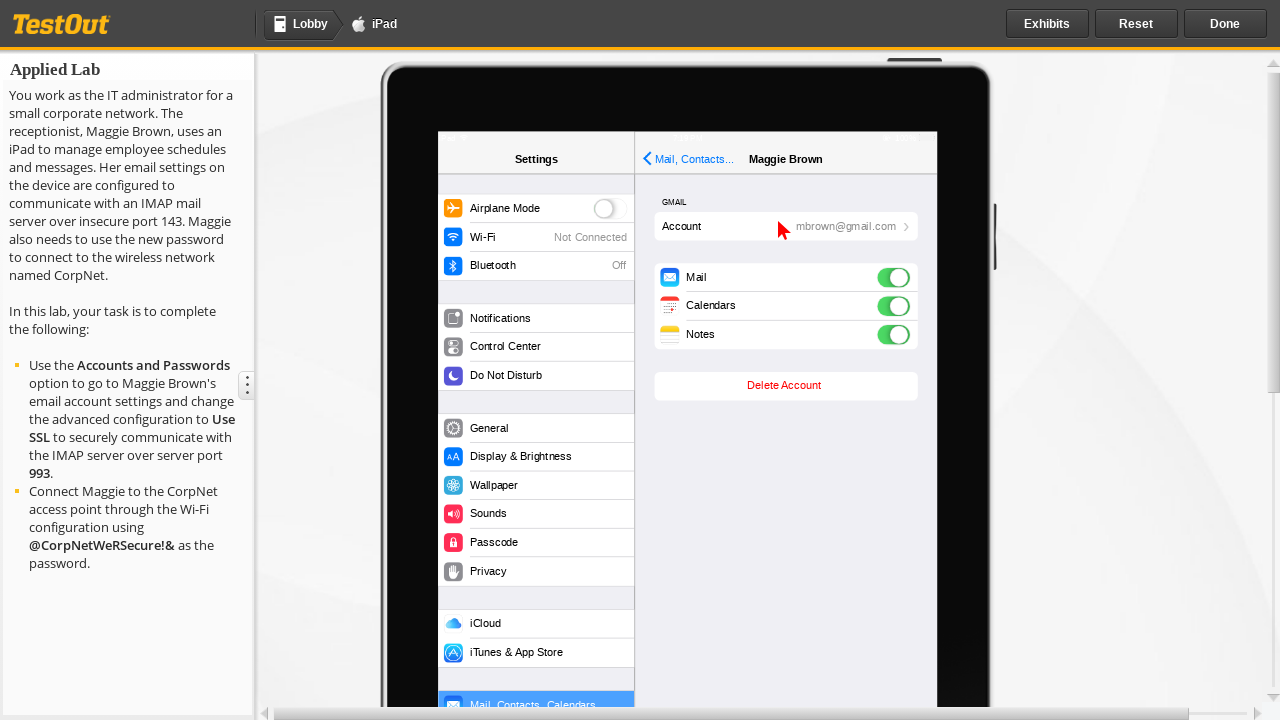

Clicked Account option at (786, 254) on #siAccount
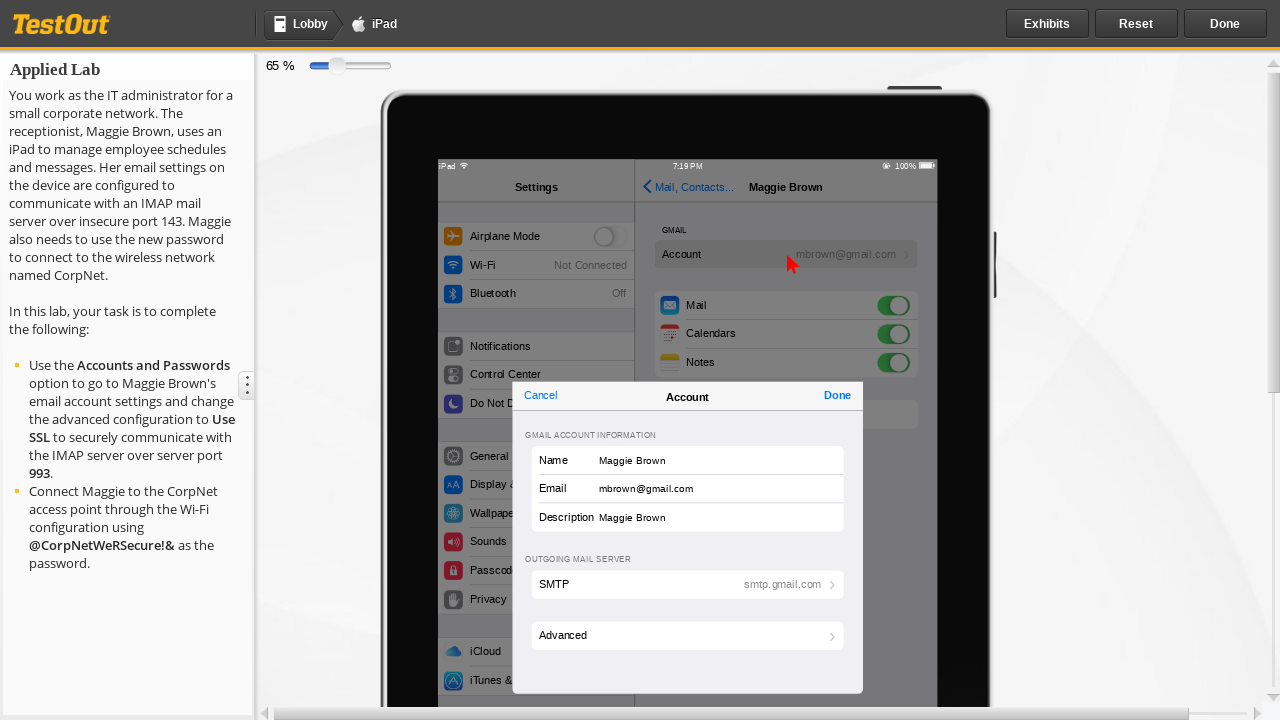

Advanced option is visible
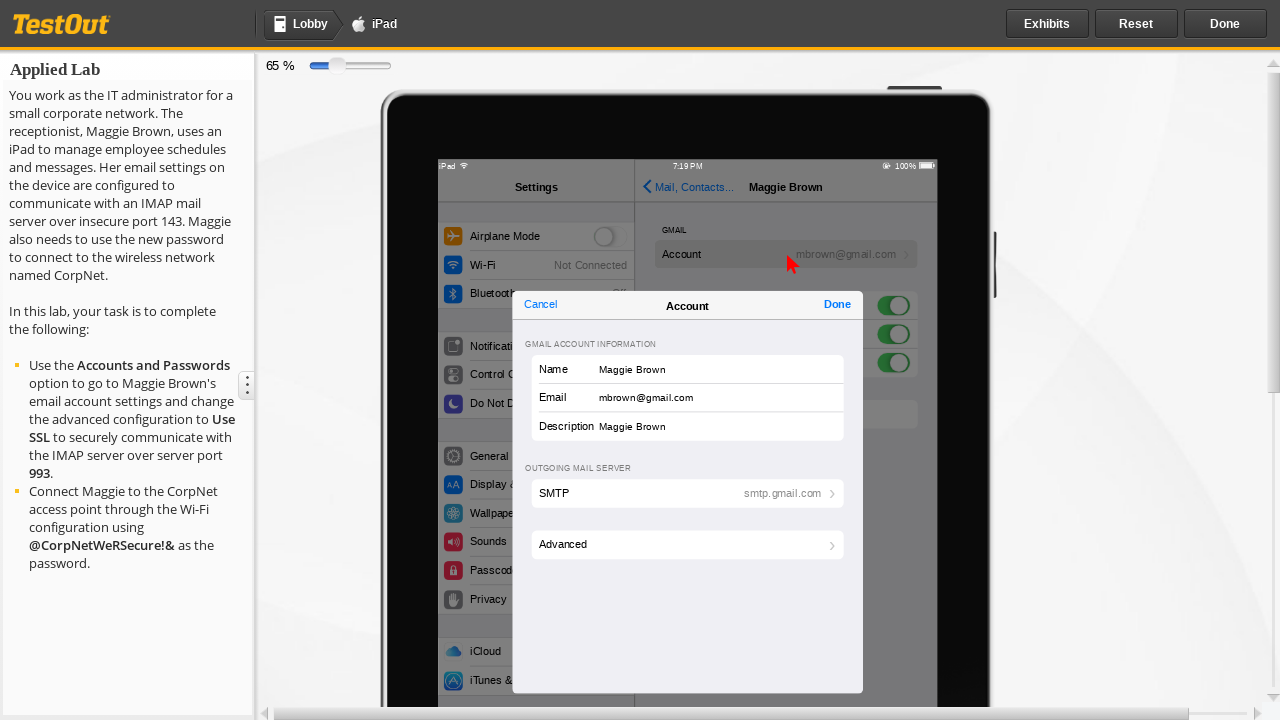

Clicked Advanced option at (688, 545) on #siAdvanced
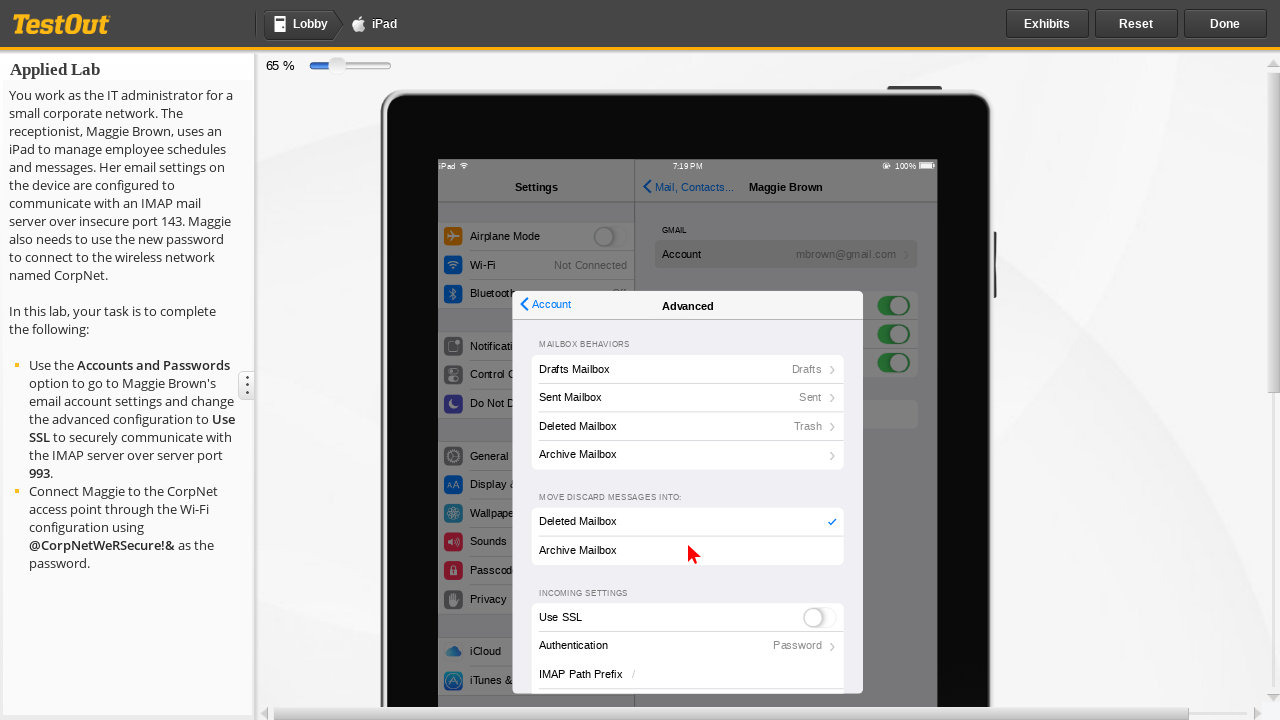

SSL toggle slider is visible
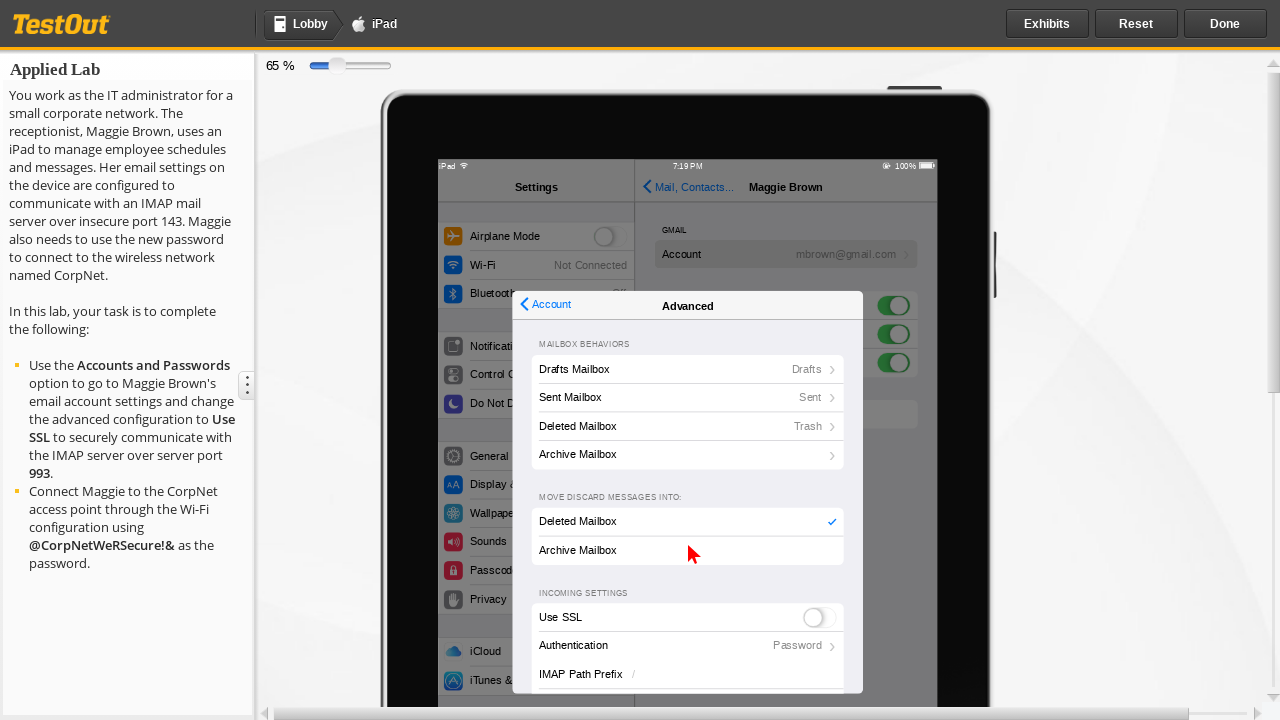

Dragged SSL toggle slider to enable SSL at (642, 352)
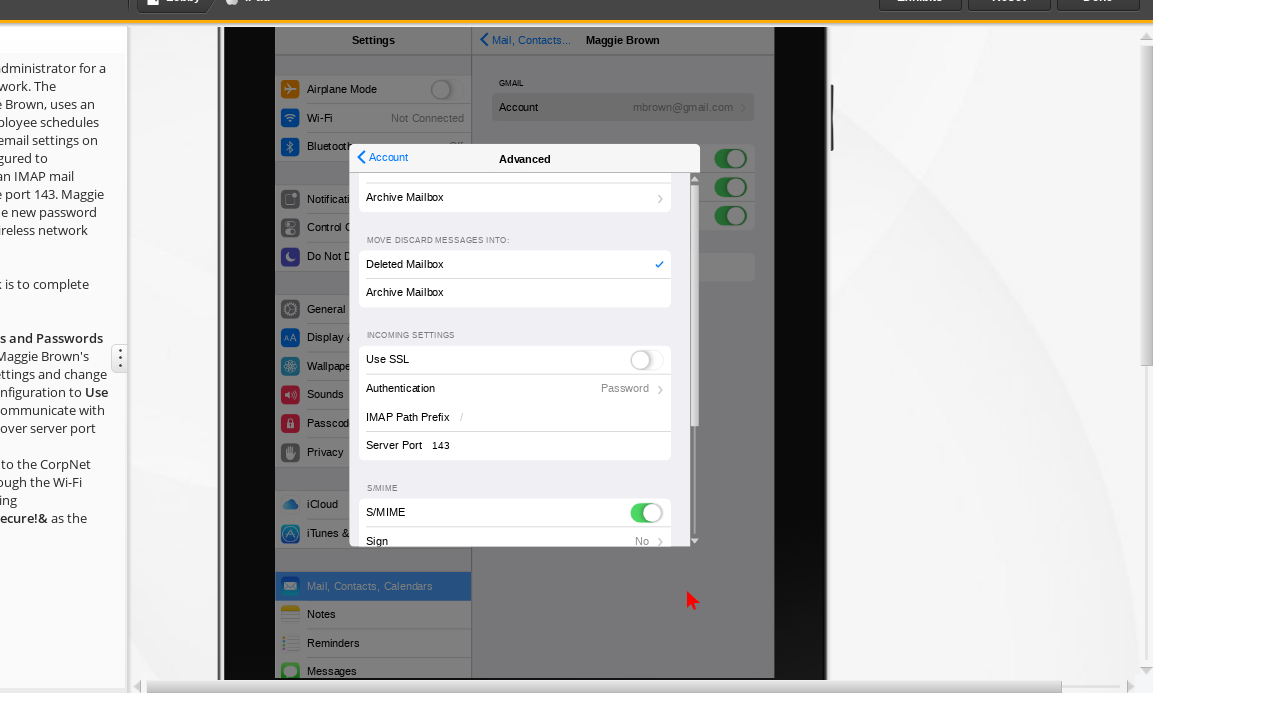

Server port field is visible, port should now be set to 993
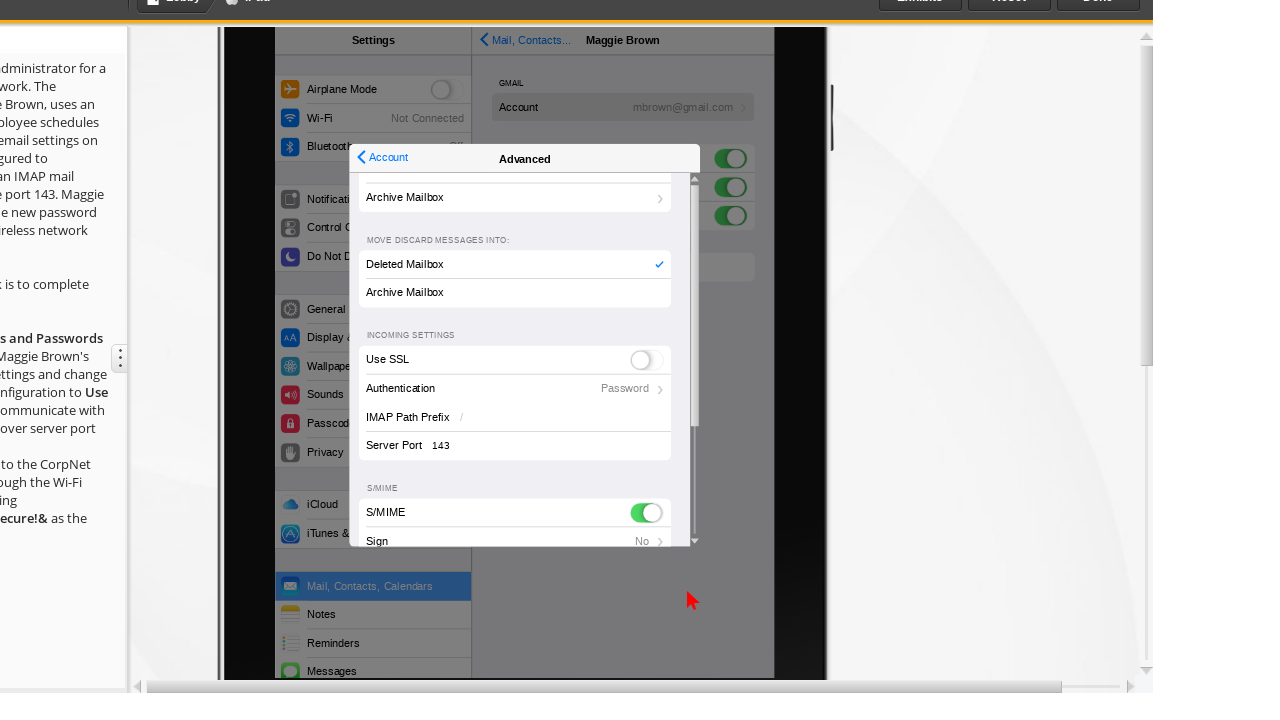

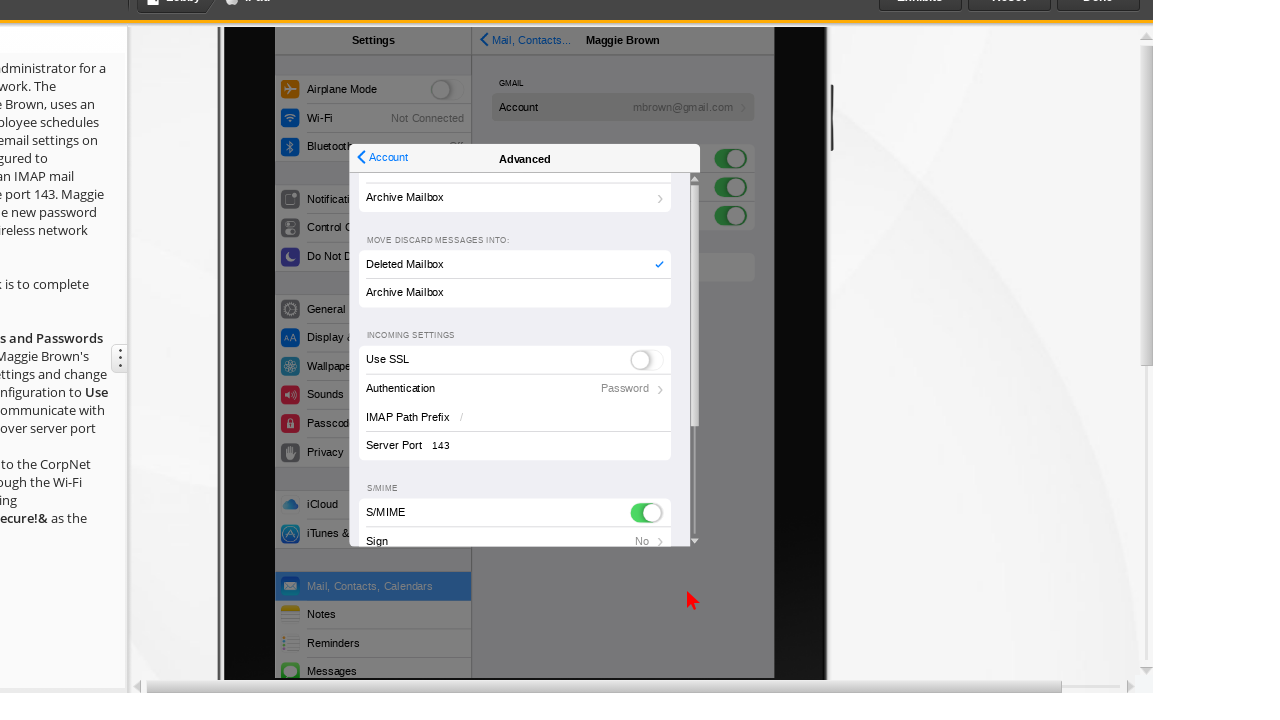